Tests clicking a sequence of dynamically appearing buttons in order

Starting URL: https://testpages.herokuapp.com/styled/dynamic-buttons-simple.html

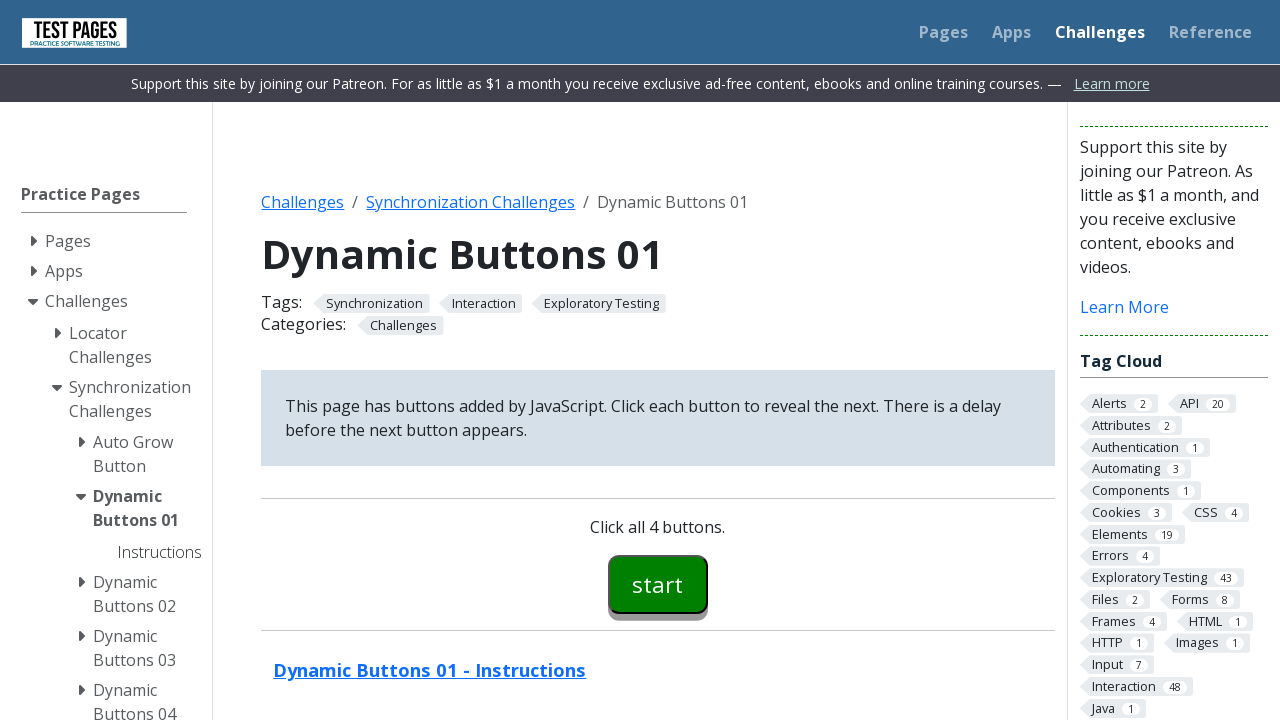

Clicked the Start button at (658, 584) on #button00
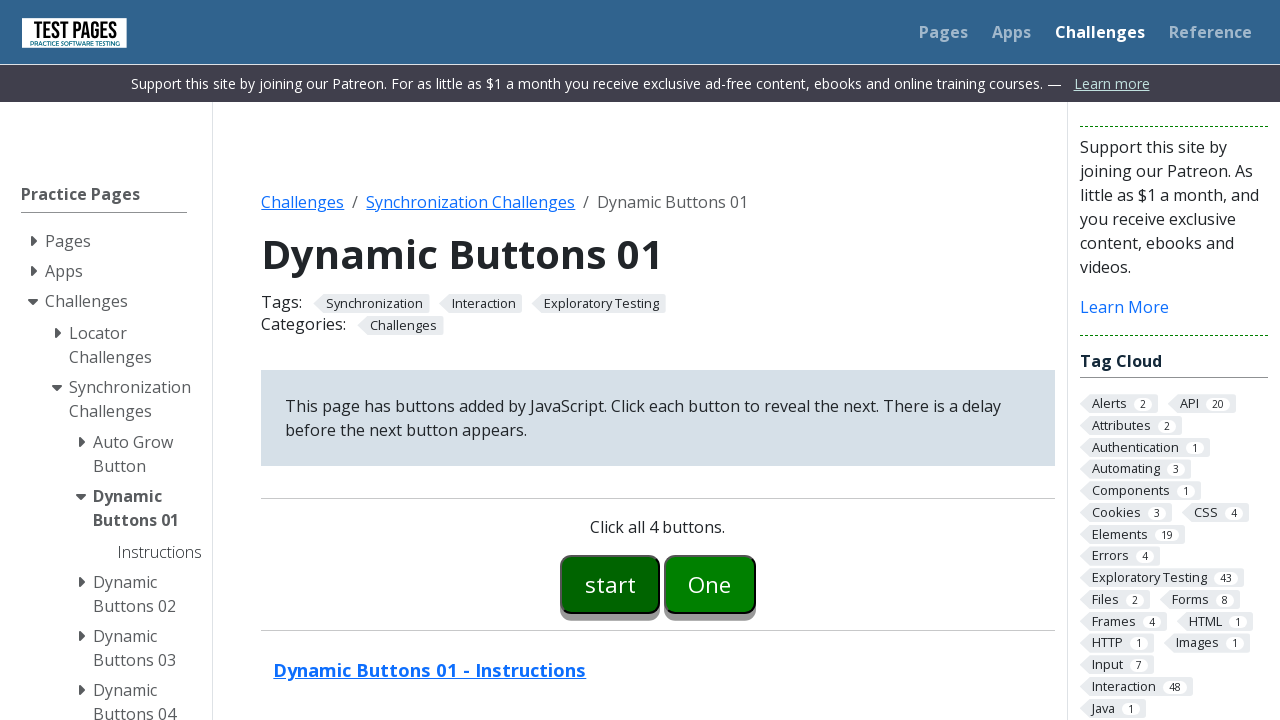

Clicked Button One at (710, 584) on #button01
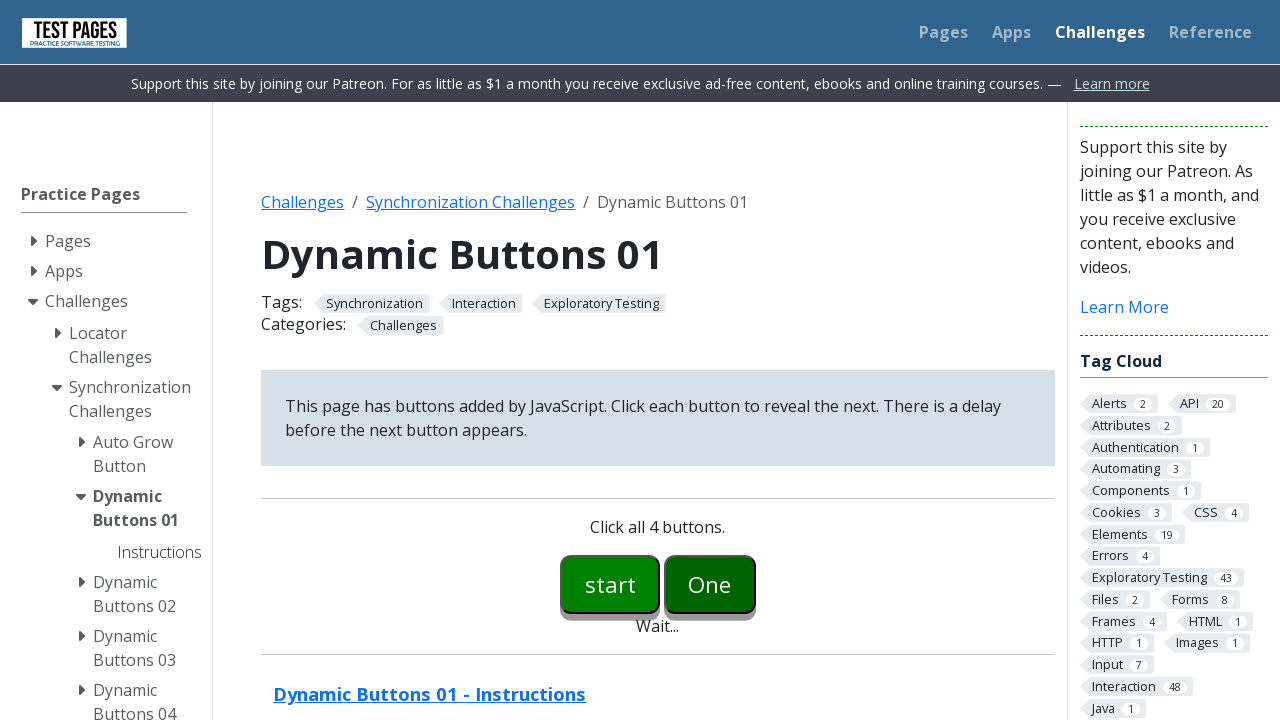

Clicked Button Two at (756, 584) on #button02
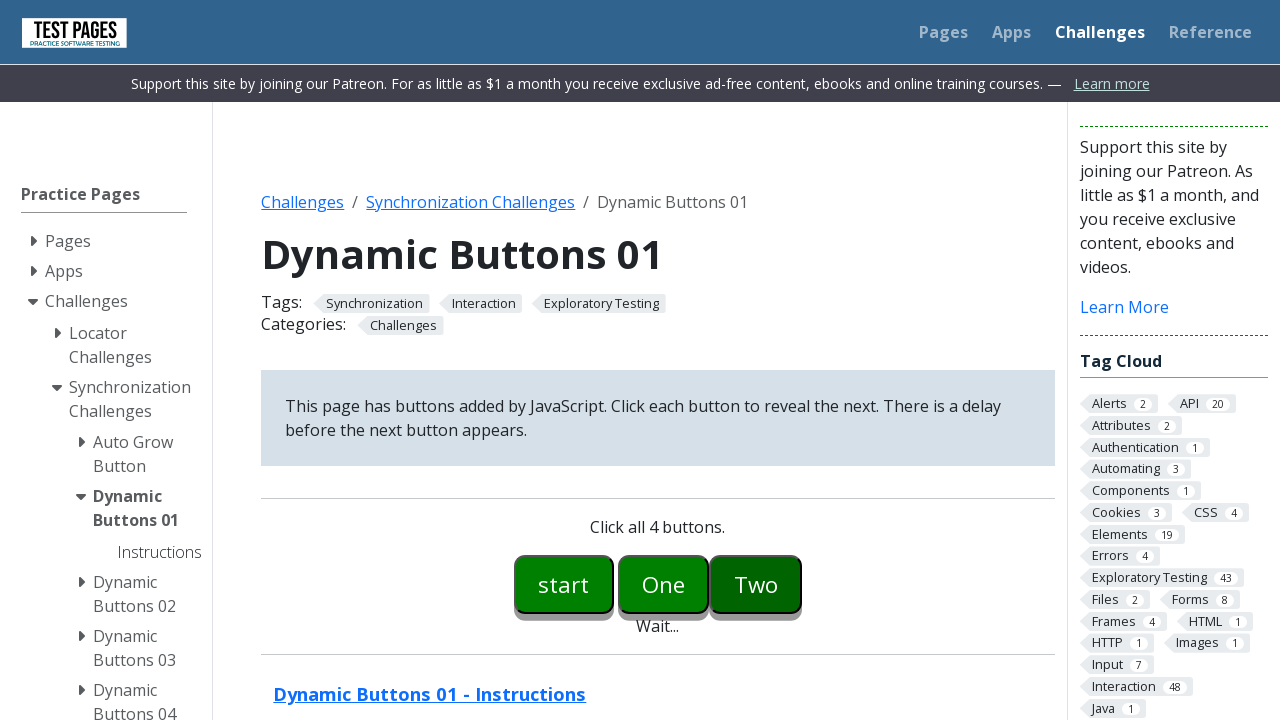

Clicked Button Three at (802, 584) on #button03
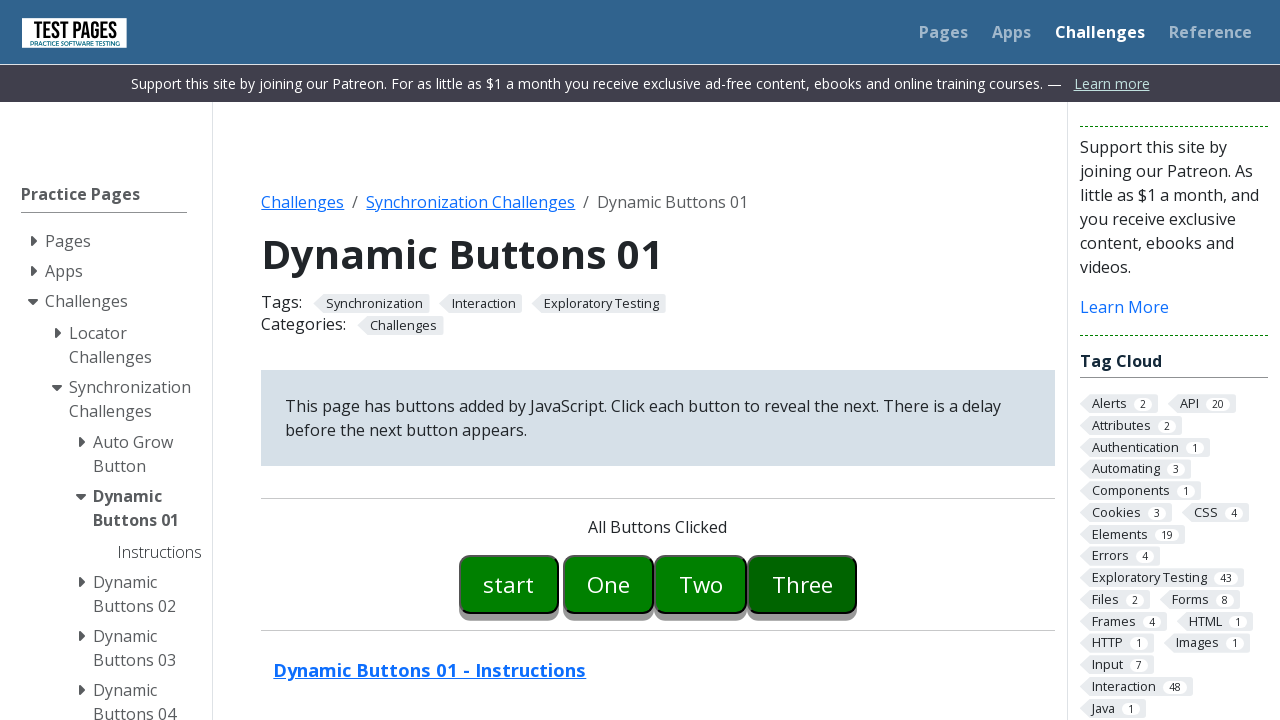

Retrieved success message from page
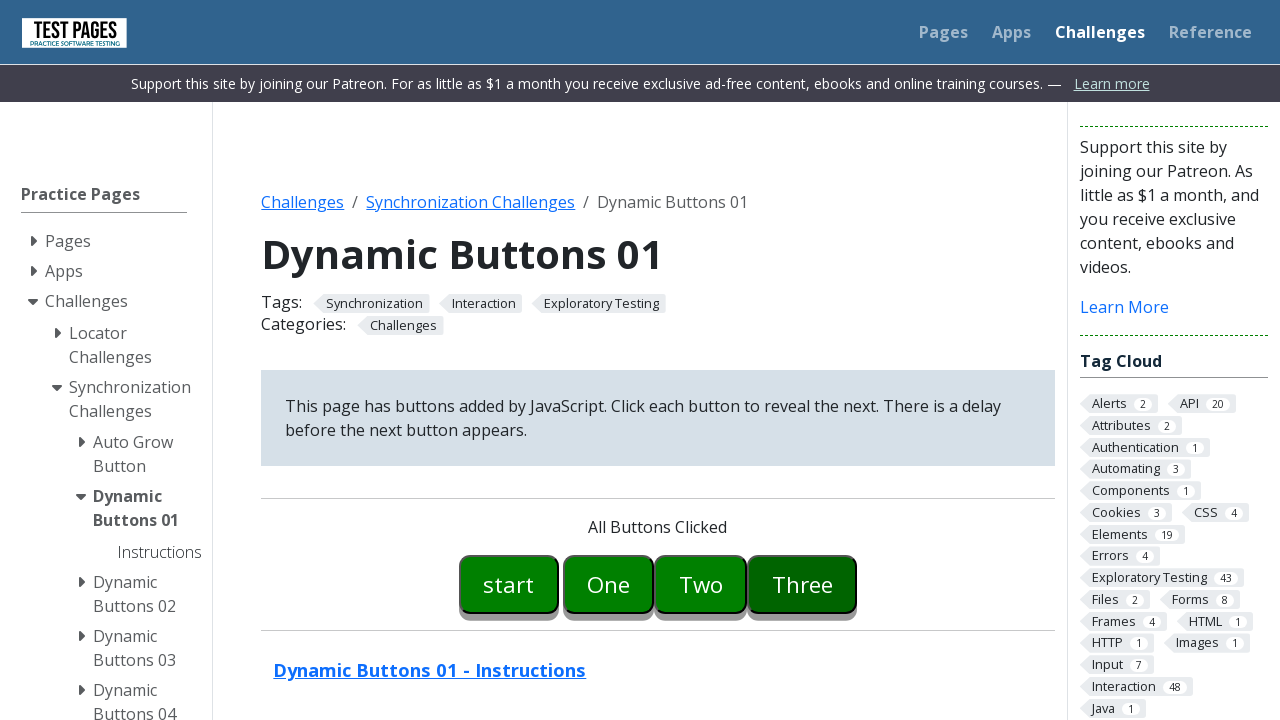

Verified 'All Buttons Clicked' message appeared
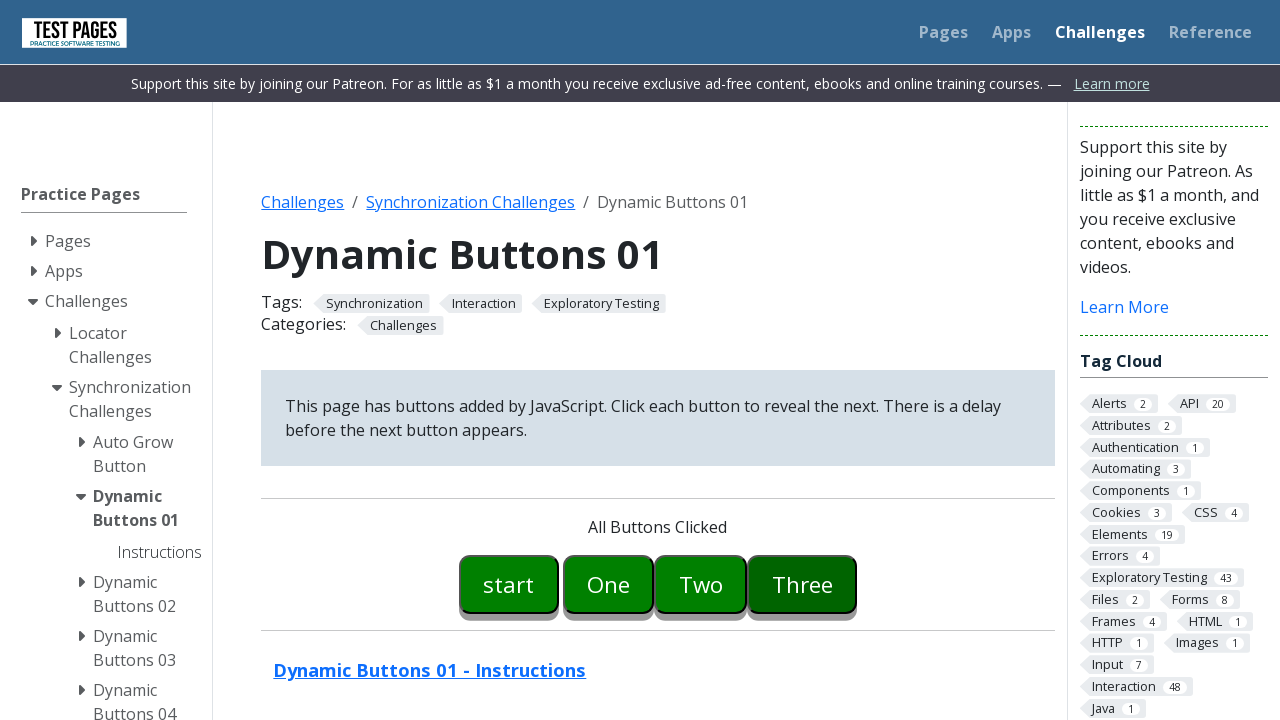

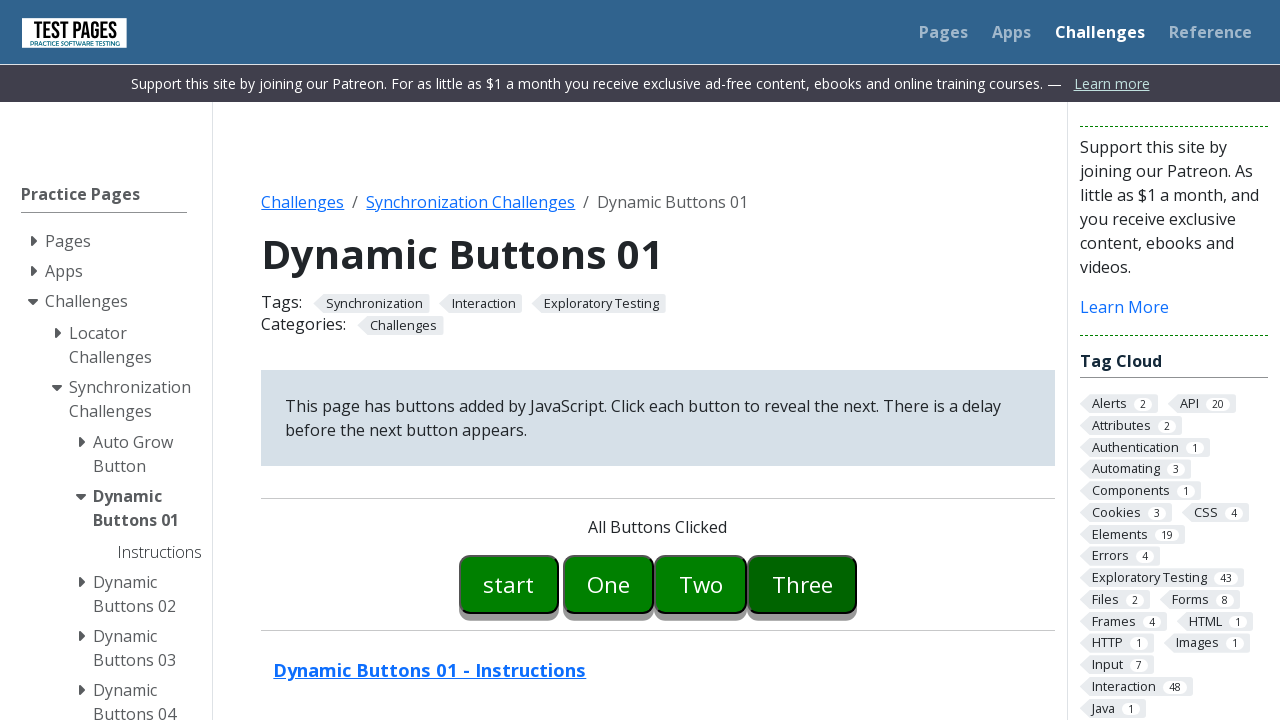